Tests handling of a JavaScript prompt dialog by clicking the trigger button, entering text into the prompt, and verifying the entered text appears in the result

Starting URL: https://the-internet.herokuapp.com/javascript_alerts

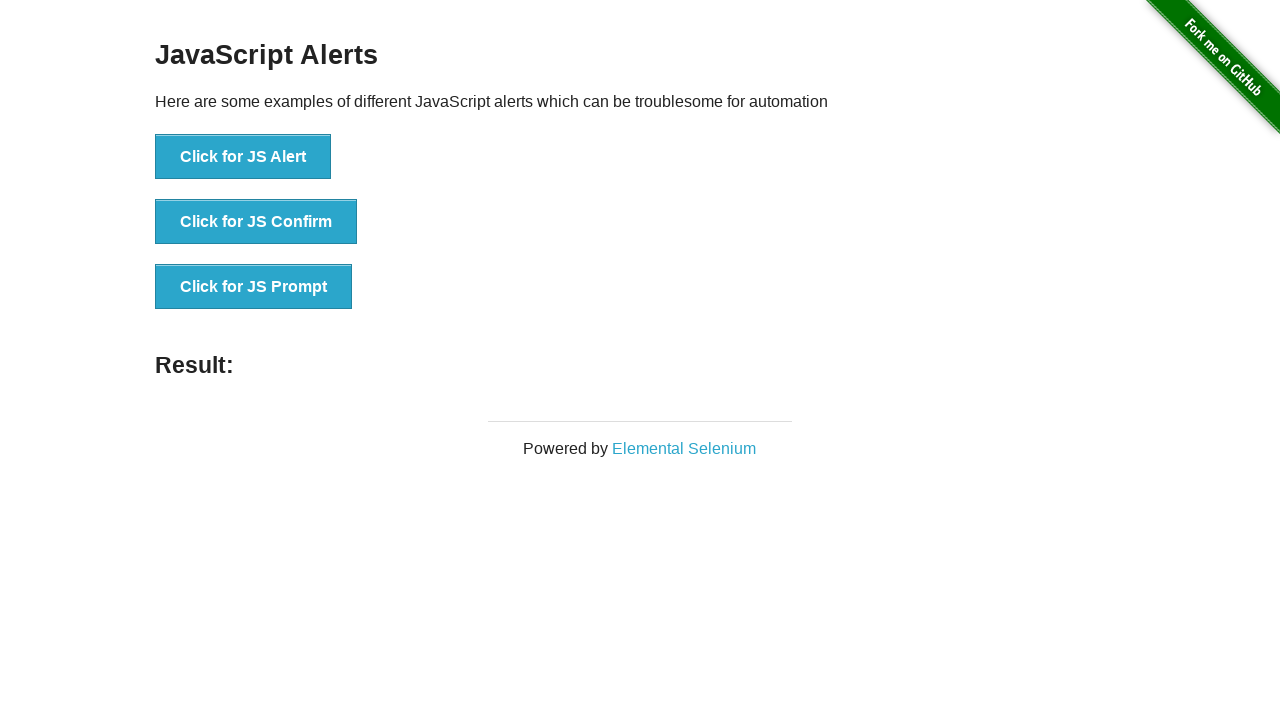

Set up dialog handler to accept prompt with text 'Hello'
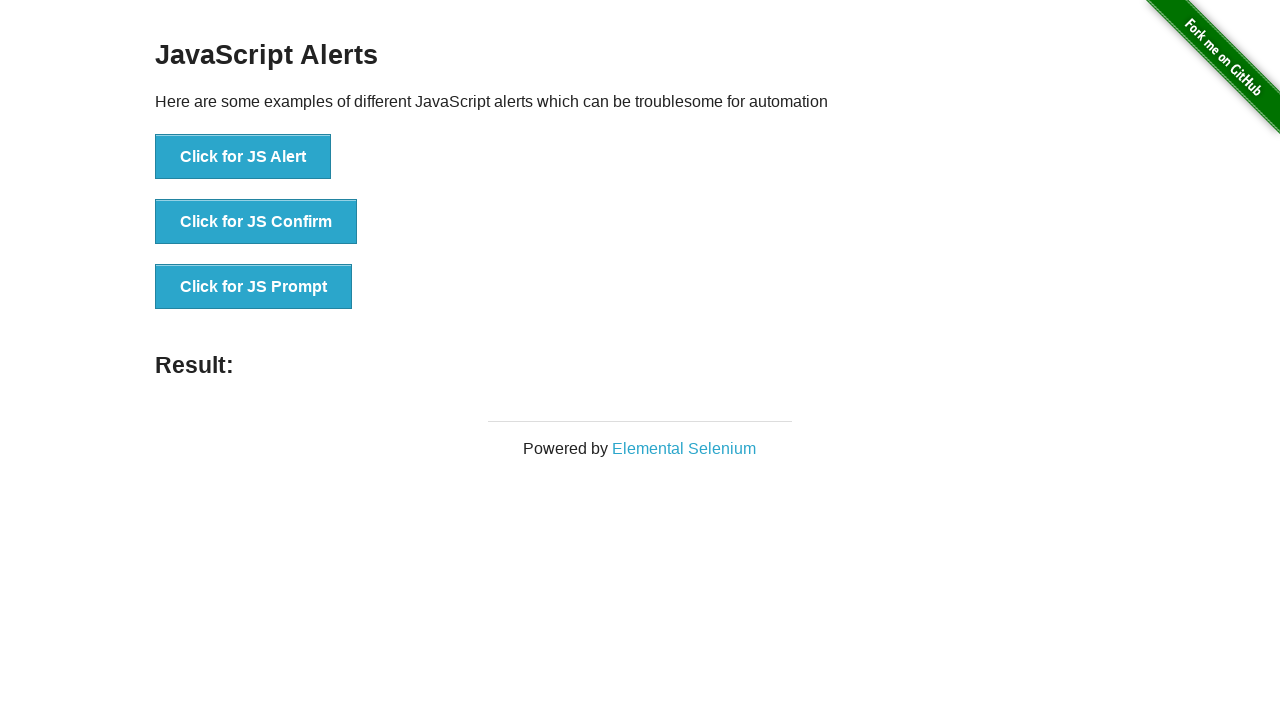

Clicked button to trigger JavaScript prompt dialog at (254, 287) on button[onclick='jsPrompt()']
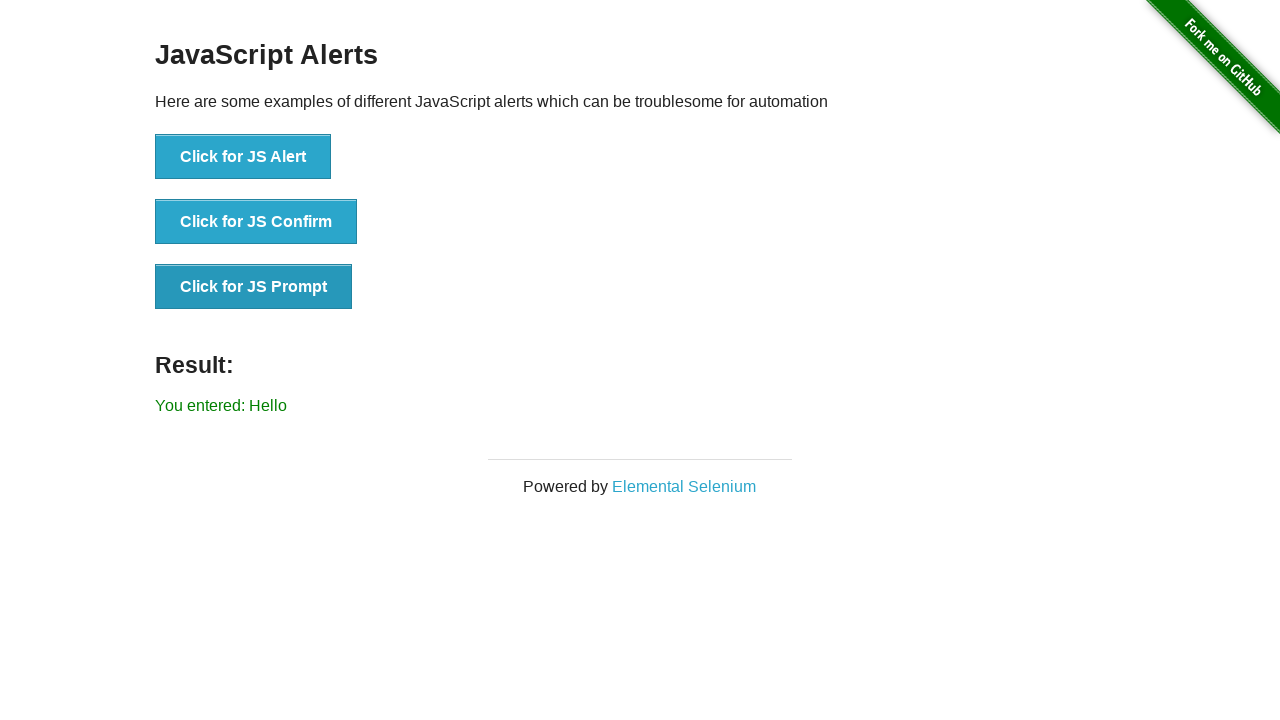

Waited for result element to appear
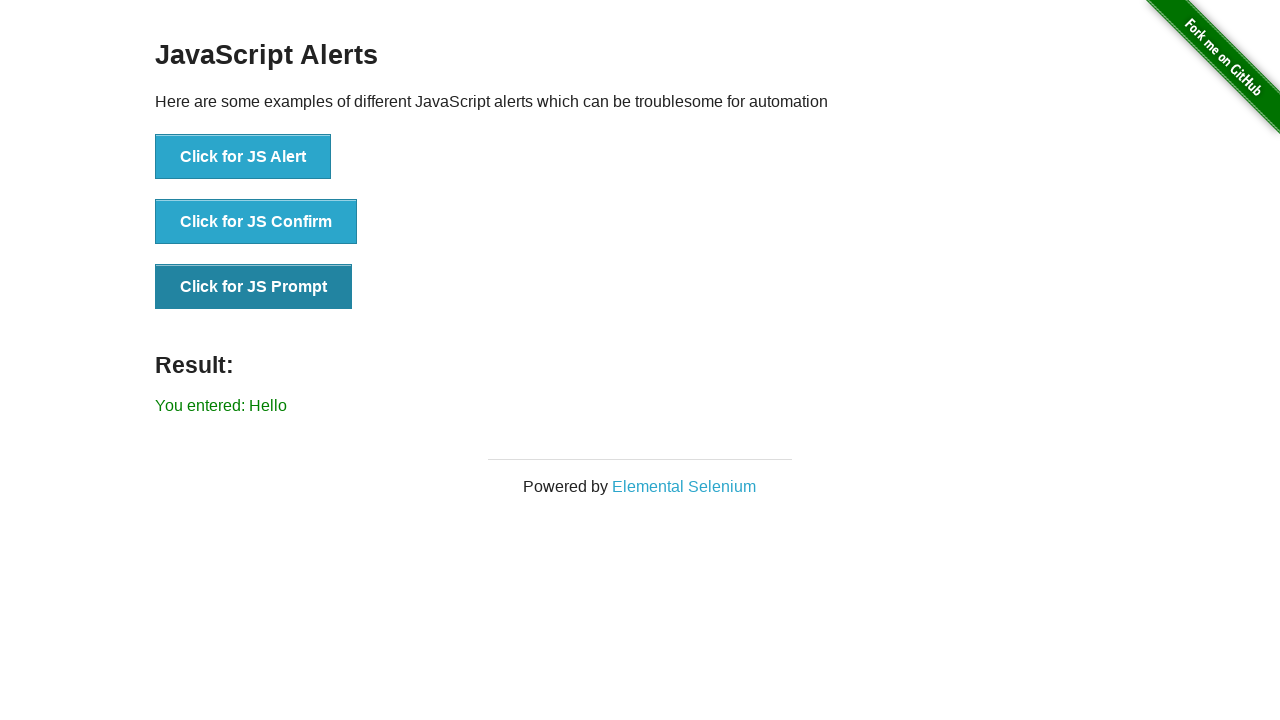

Retrieved result text content
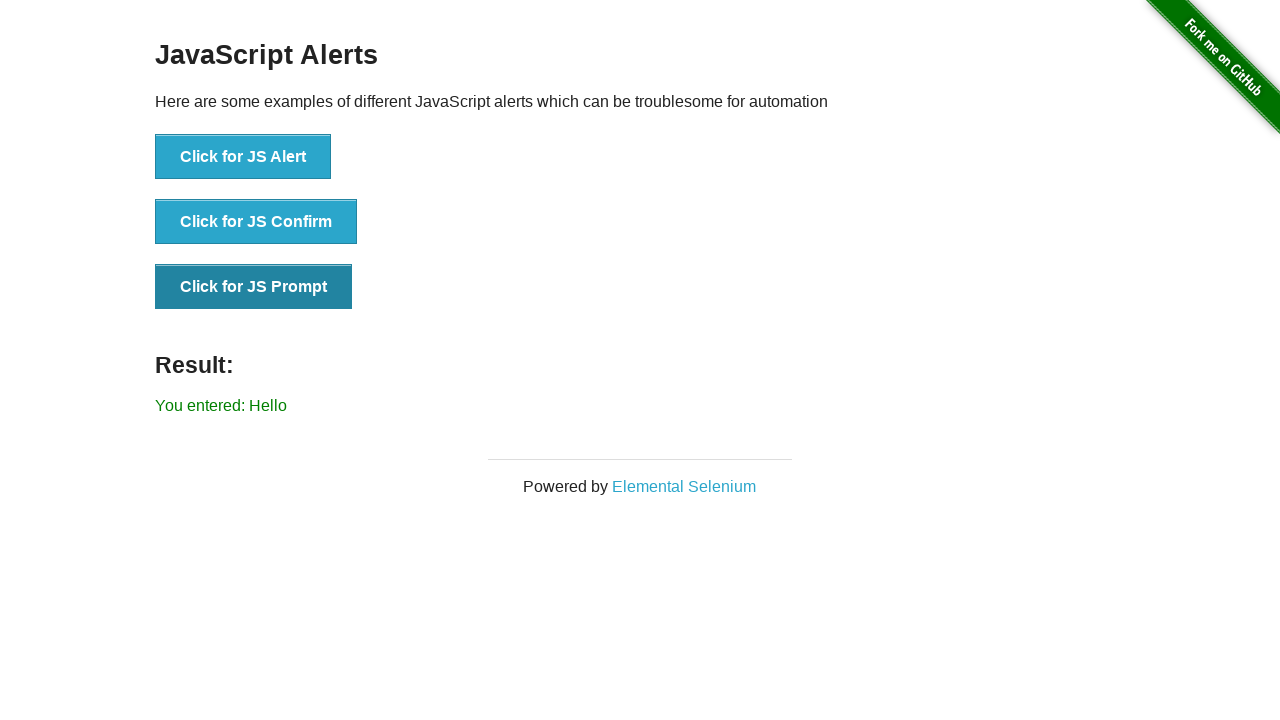

Verified that result contains 'You entered: Hello'
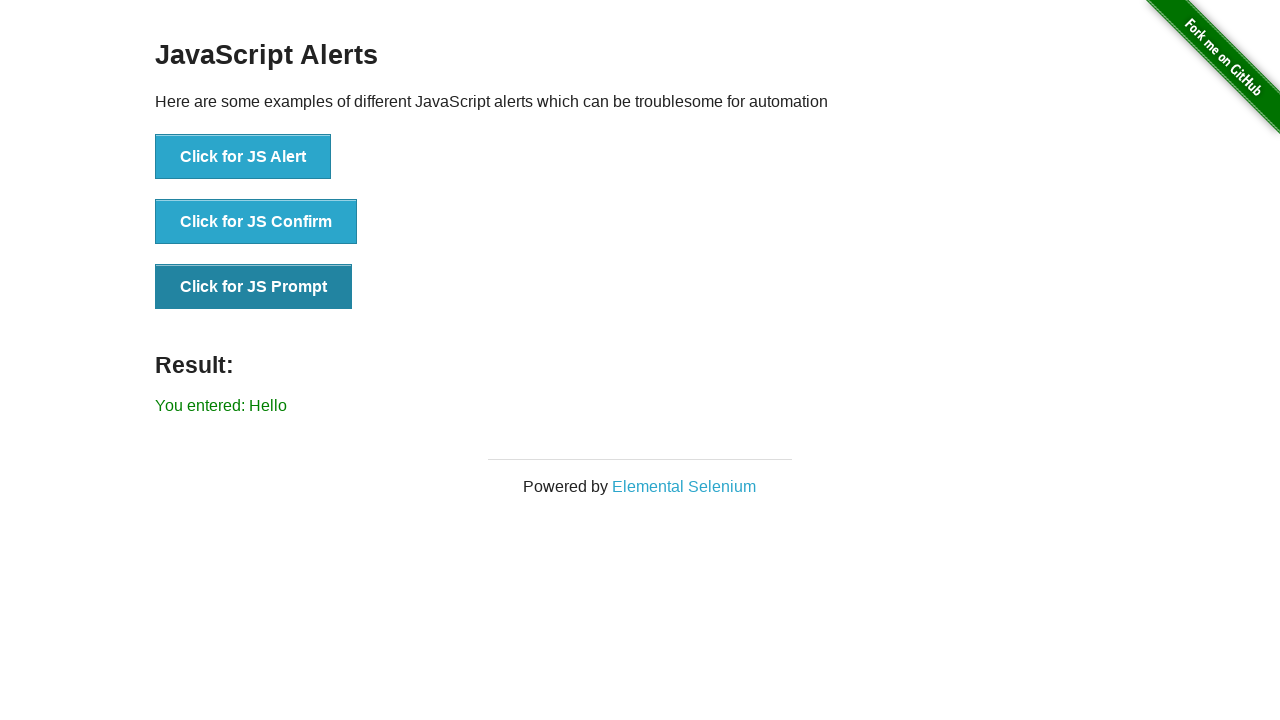

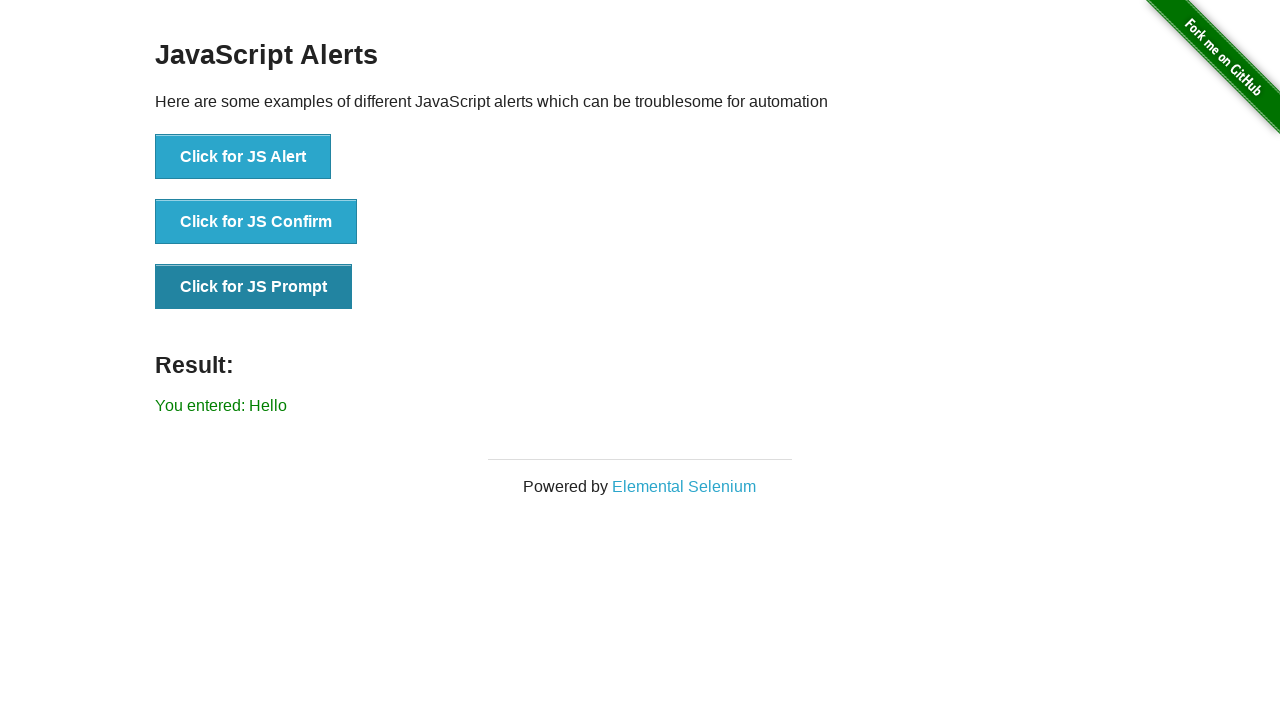